Tests JavaScript alert handling by triggering an alert and accepting it

Starting URL: https://omayo.blogspot.com/

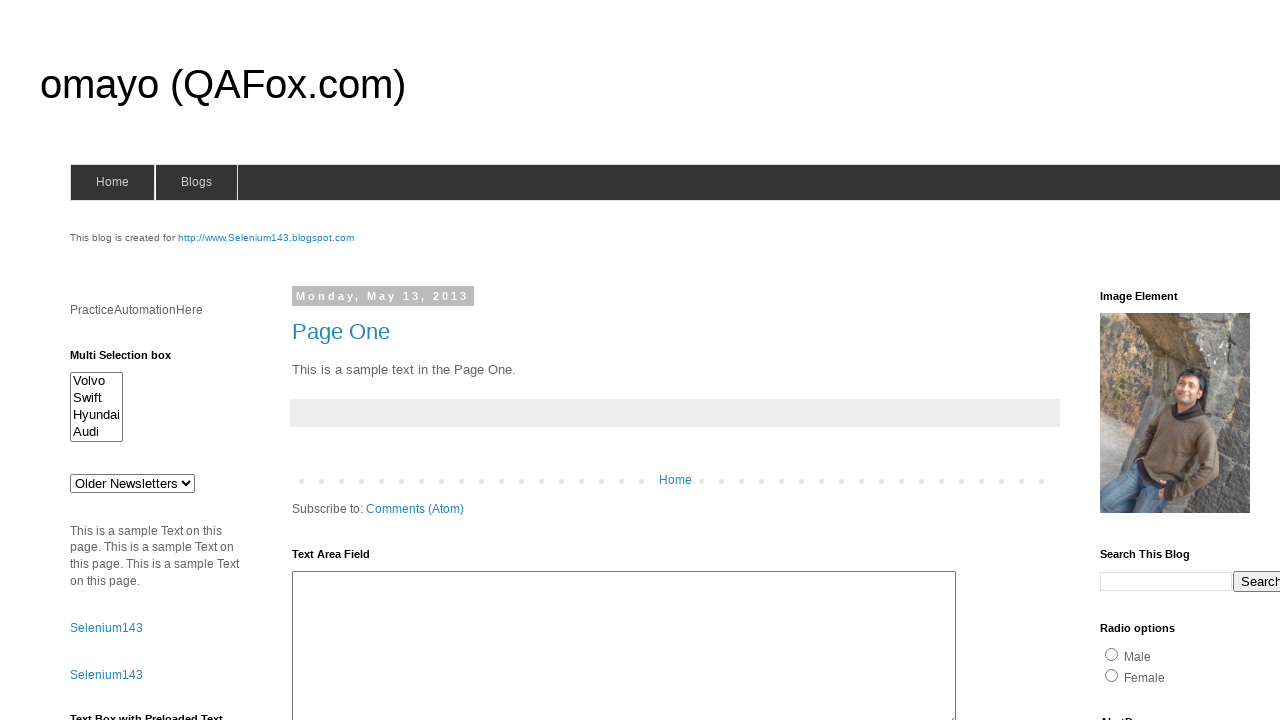

Scrolled down 250 pixels to make alert button visible
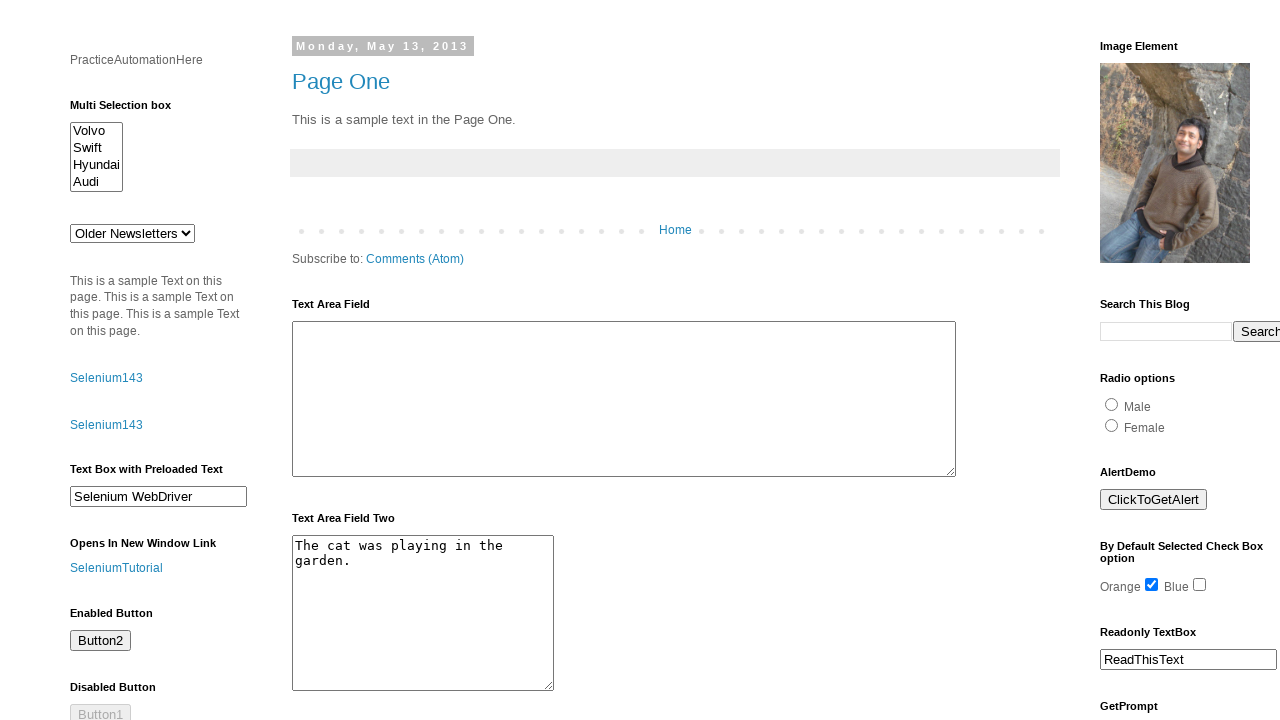

Set up alert dialog handler to accept dialogs
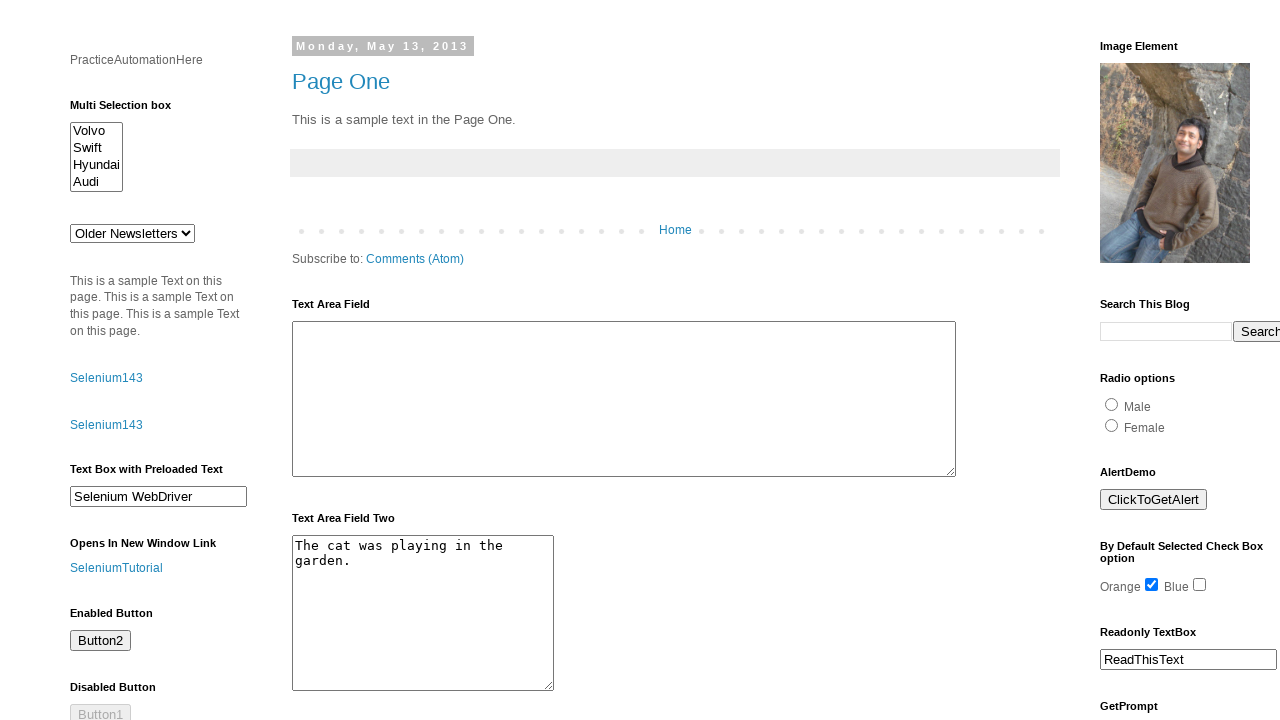

Clicked alert button to trigger JavaScript alert at (1154, 500) on #alert1
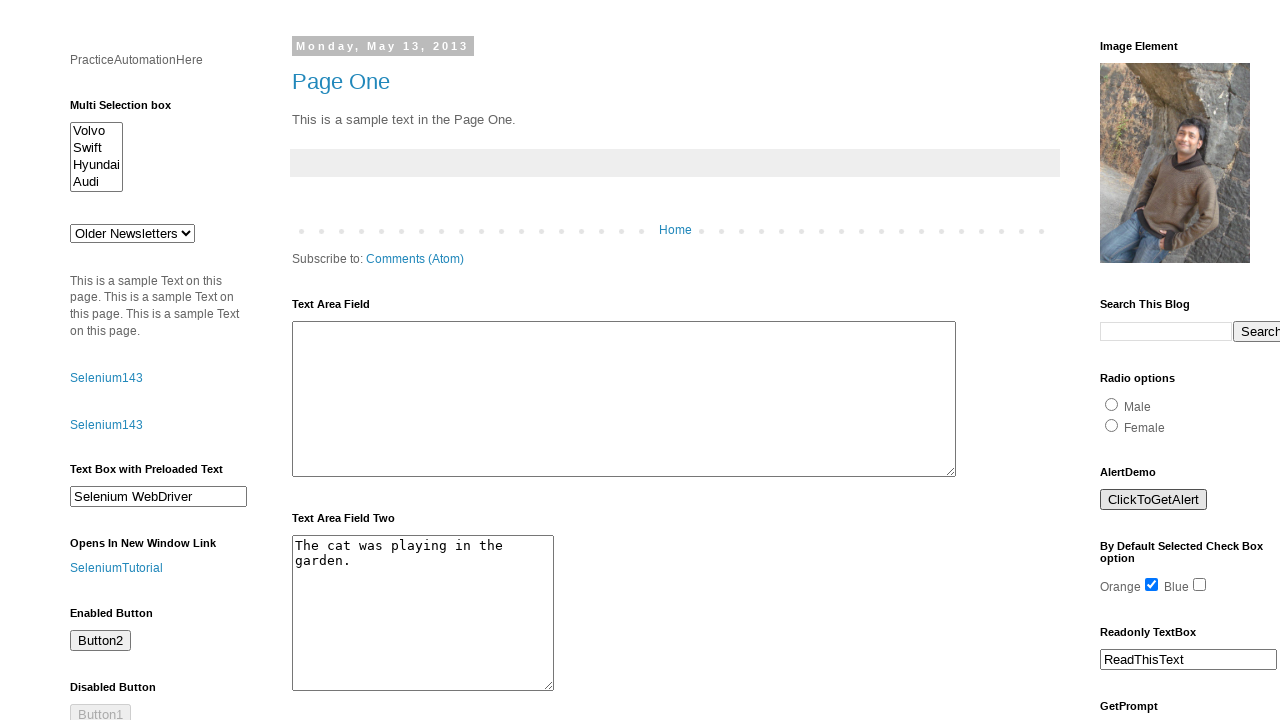

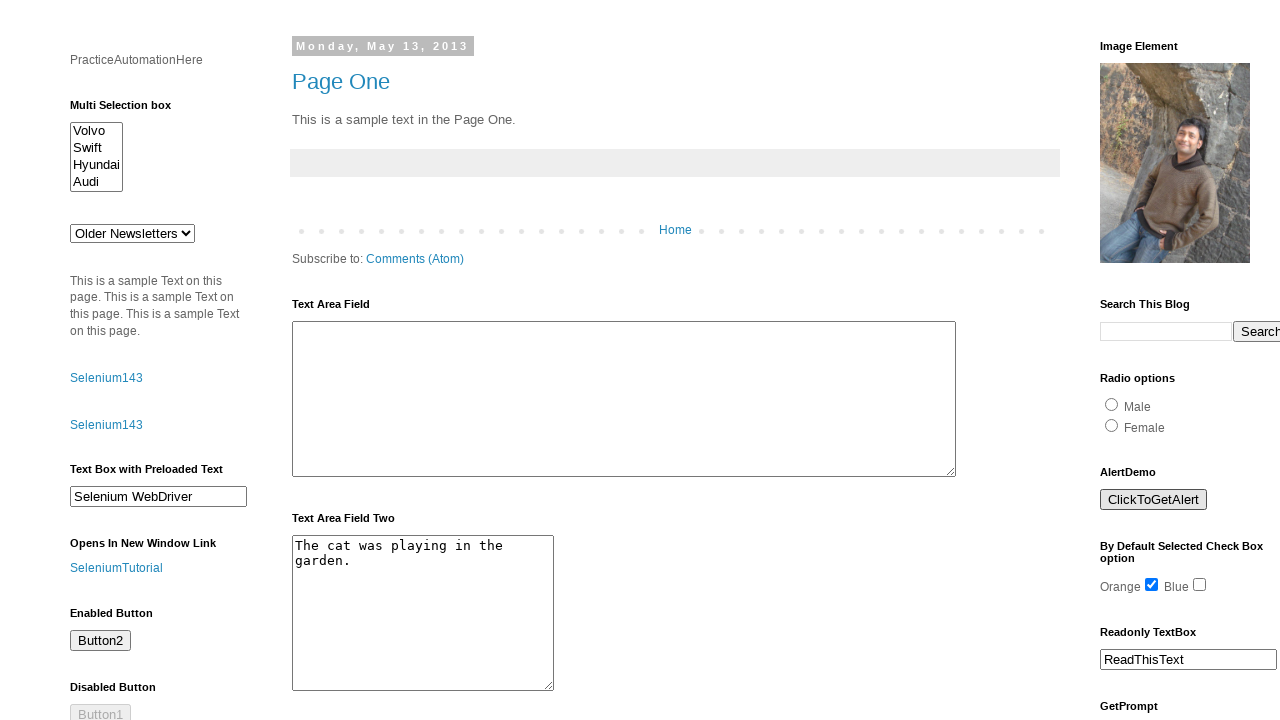